Fills out a simple registration form with first name, last name, city, and country fields then submits

Starting URL: http://suninjuly.github.io/simple_form_find_task.html

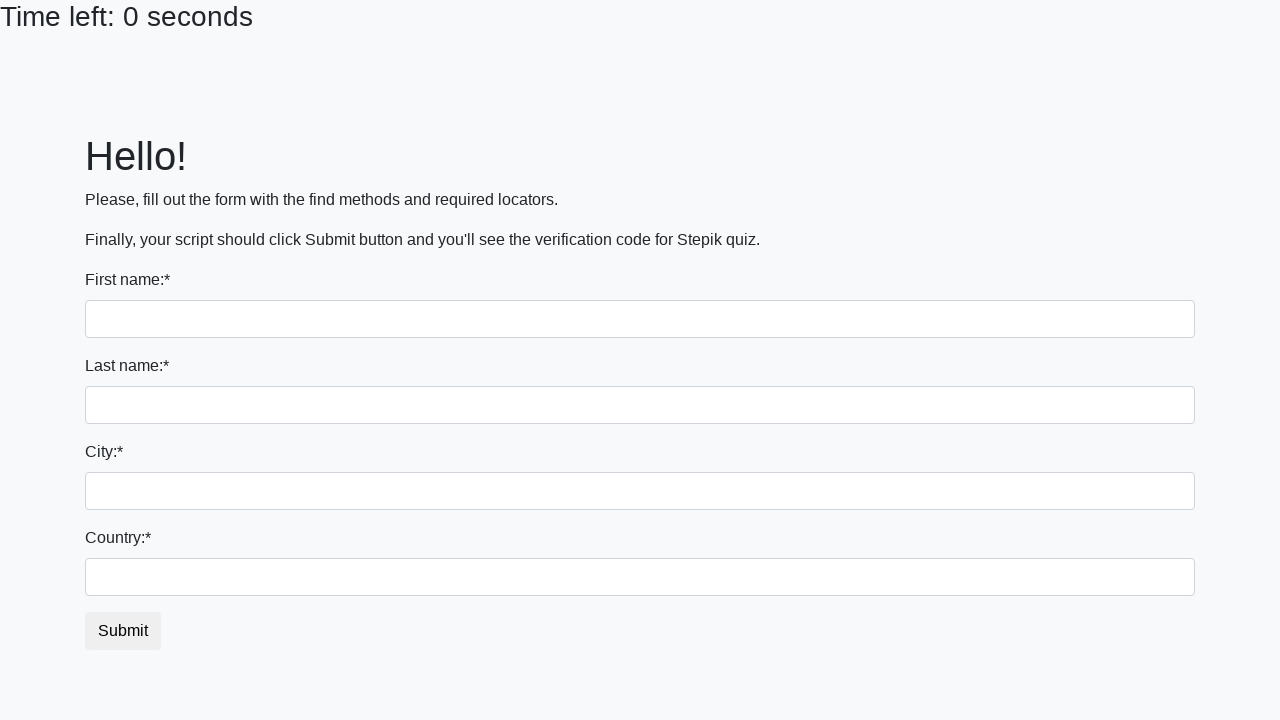

Filled first name field with 'Marcus' on [name='first_name']
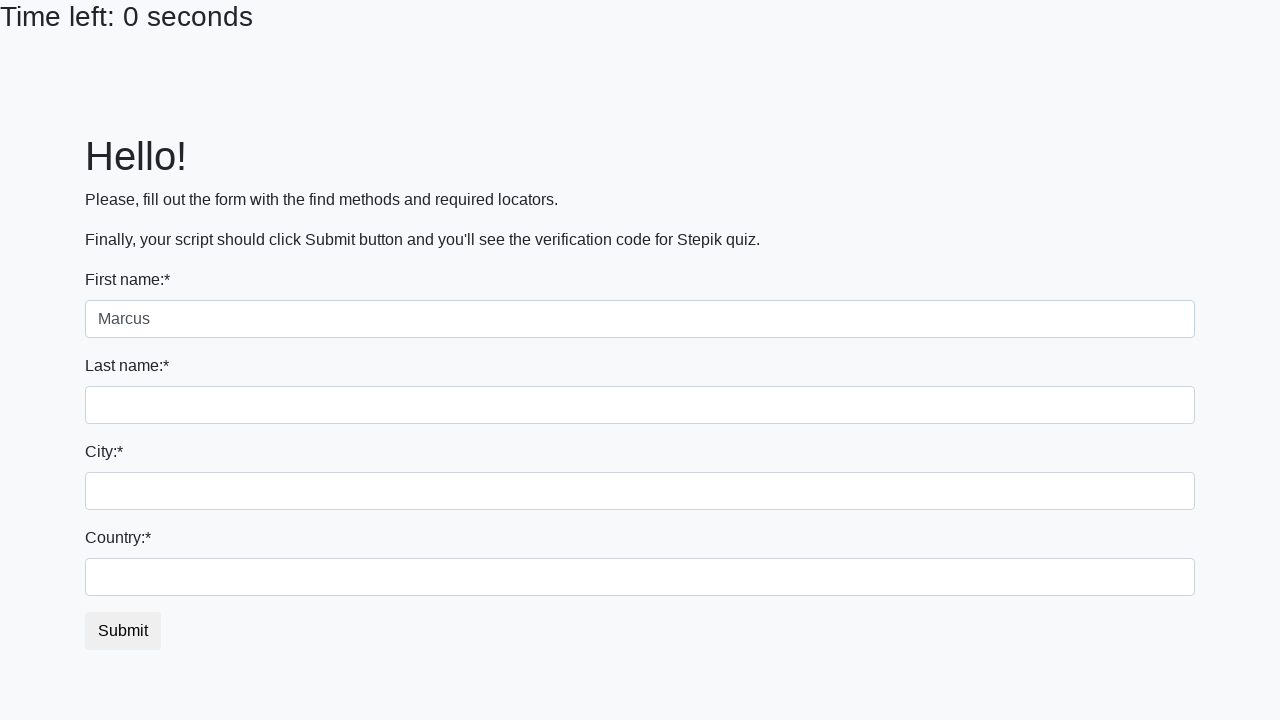

Filled last name field with 'Thompson' on [name='last_name']
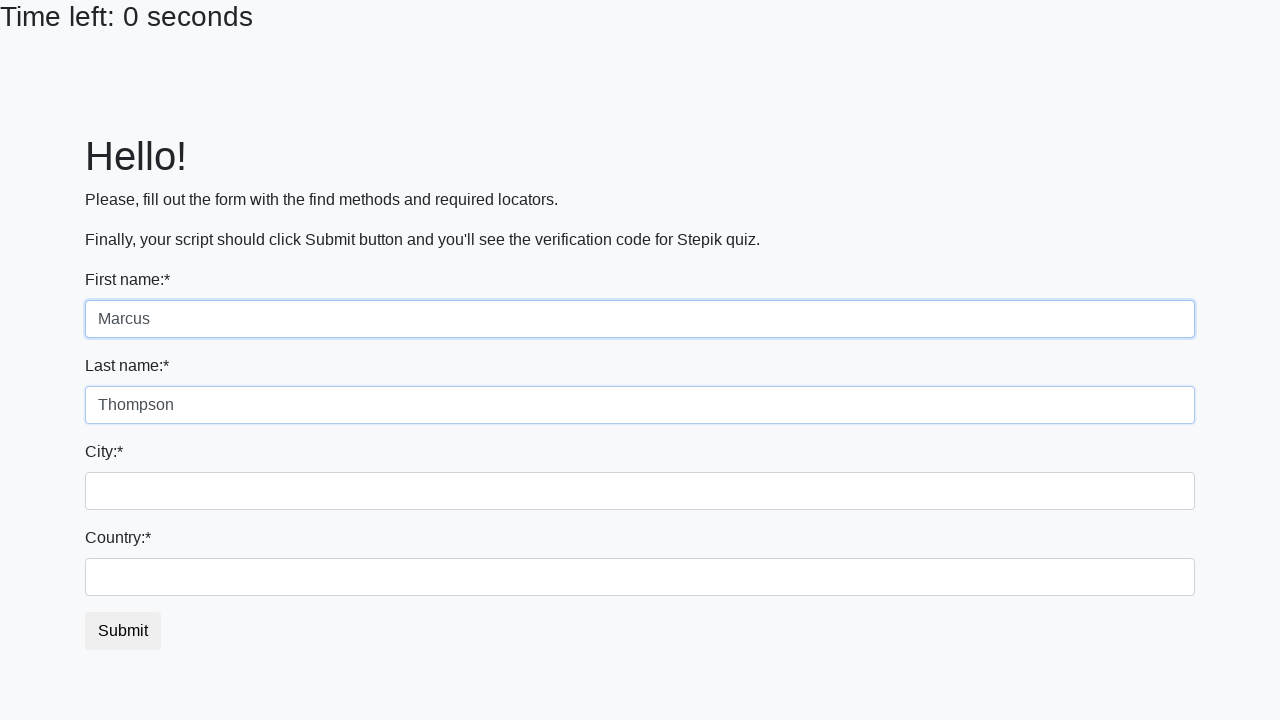

Filled city field with 'Seattle' on .form-control.city
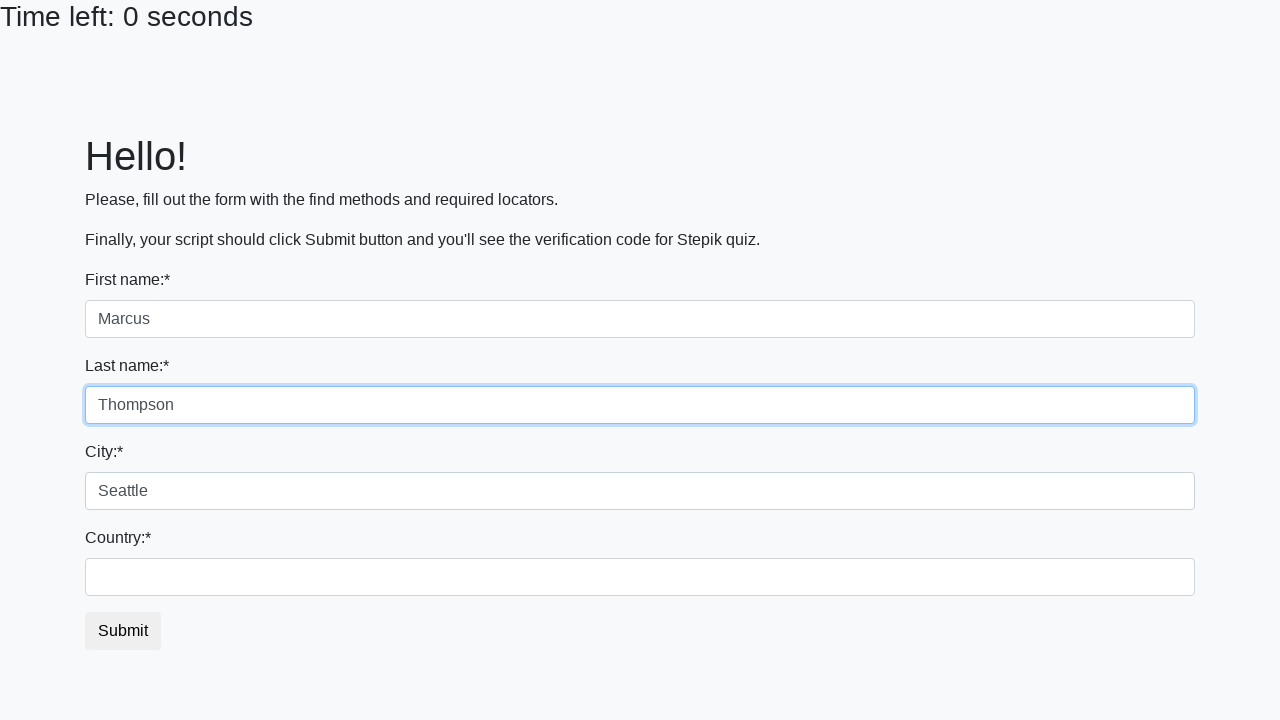

Filled country field with 'USA' on #country
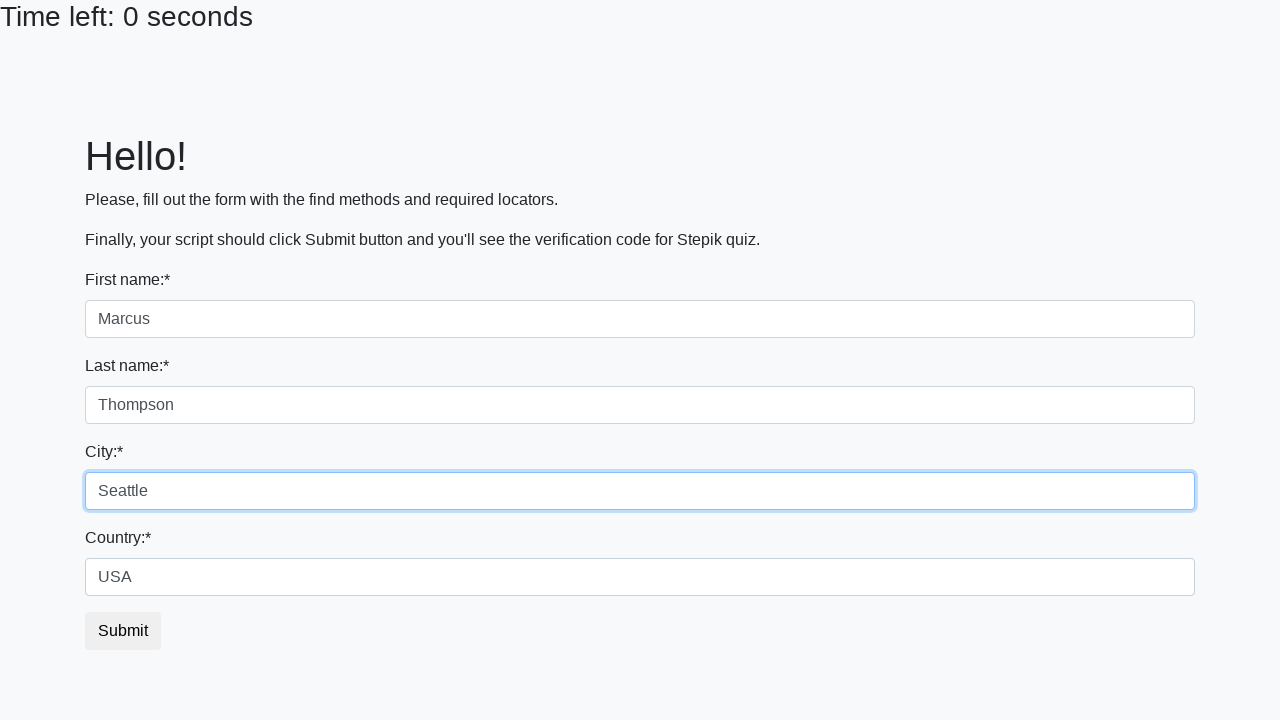

Clicked submit button to submit the registration form at (123, 631) on #submit_button
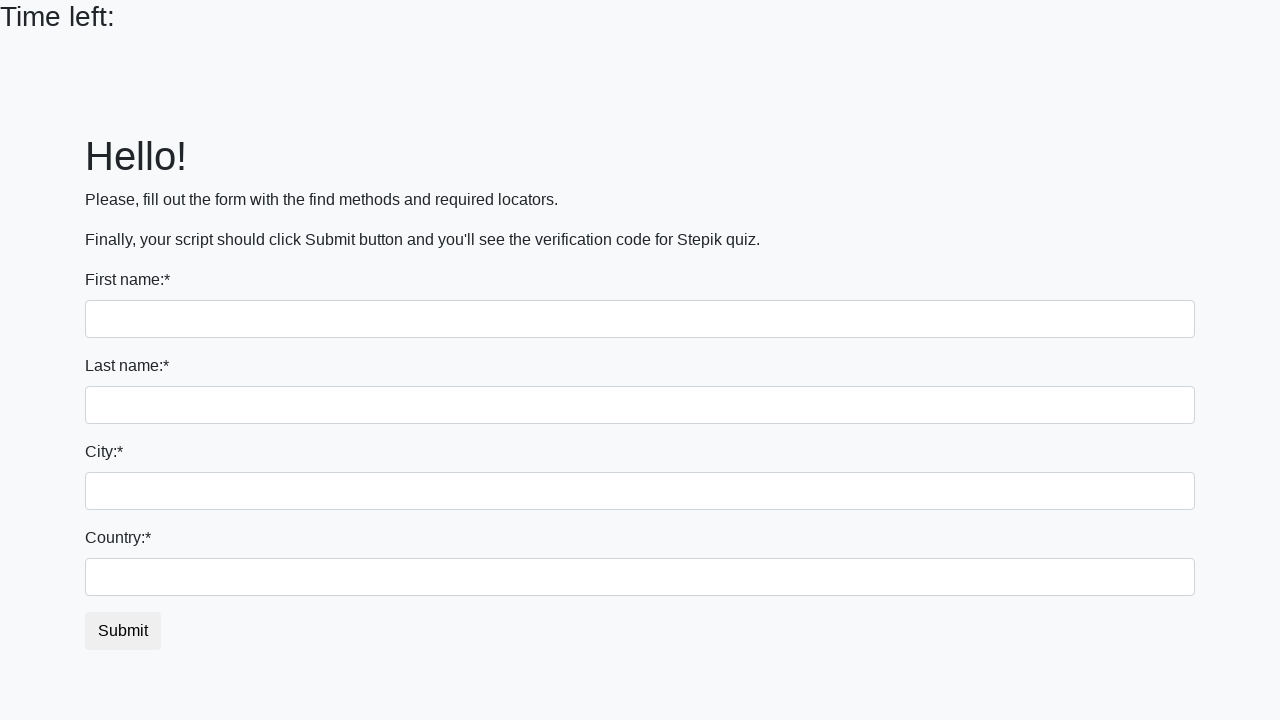

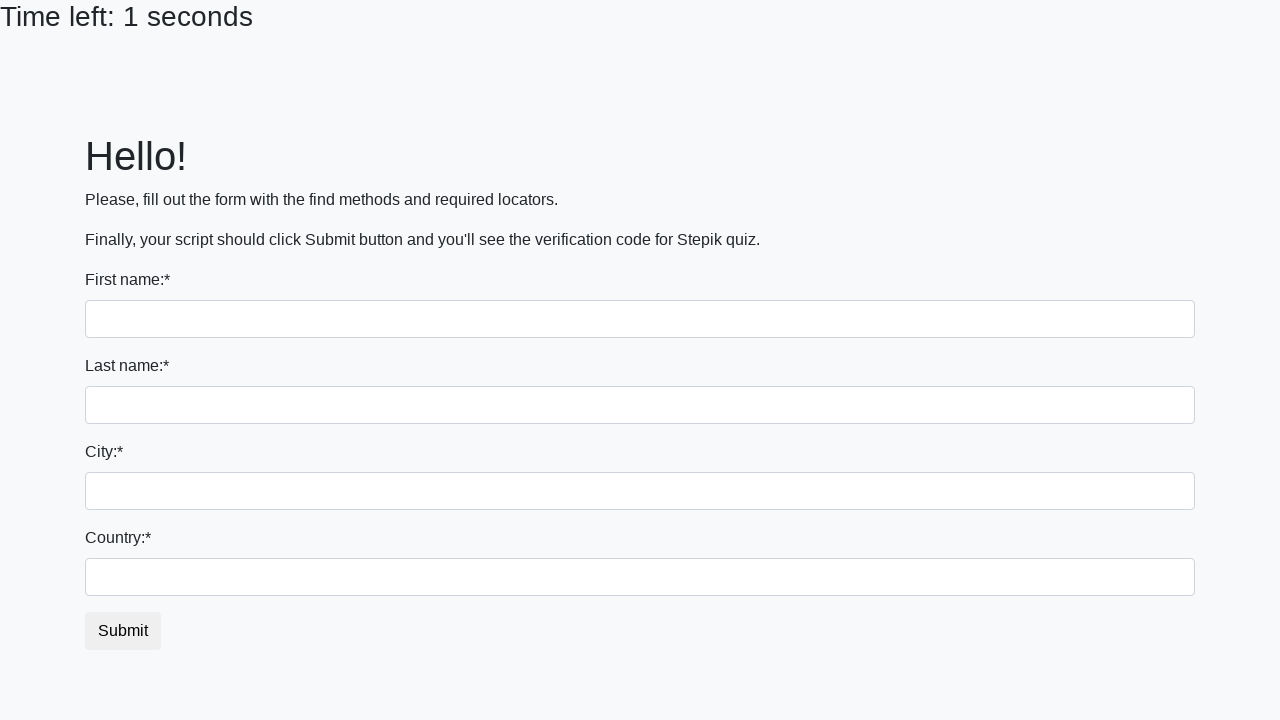